Navigates to the Demoblaze e-commerce demo site and verifies that product elements are loaded and visible on the page.

Starting URL: https://demoblaze.com/index.html

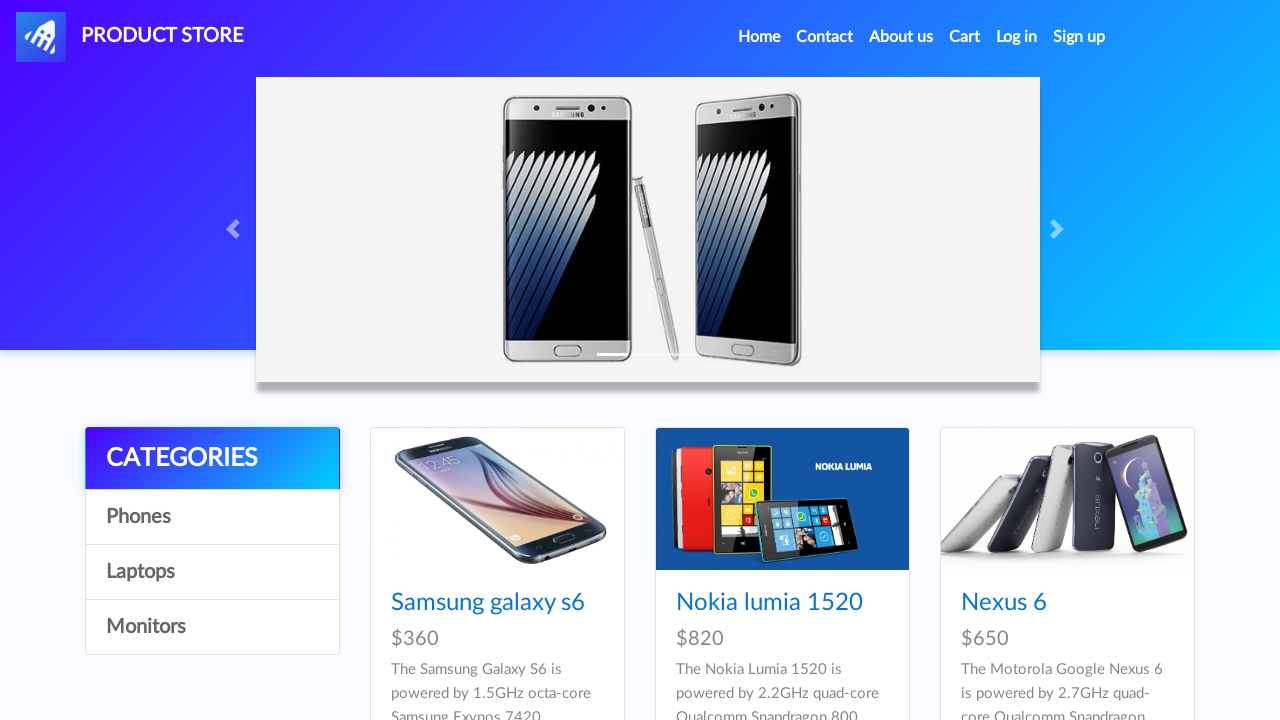

Waited for product name elements to load on the page
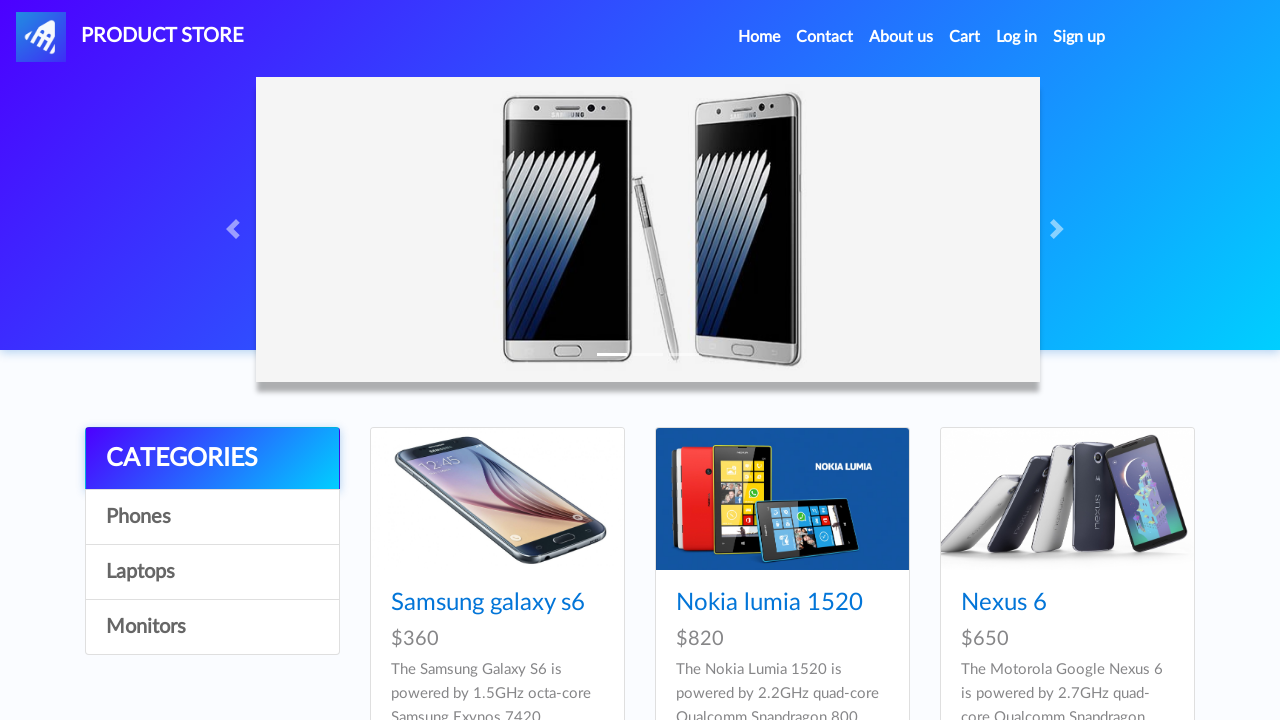

Located all product elements with class 'hrefch'
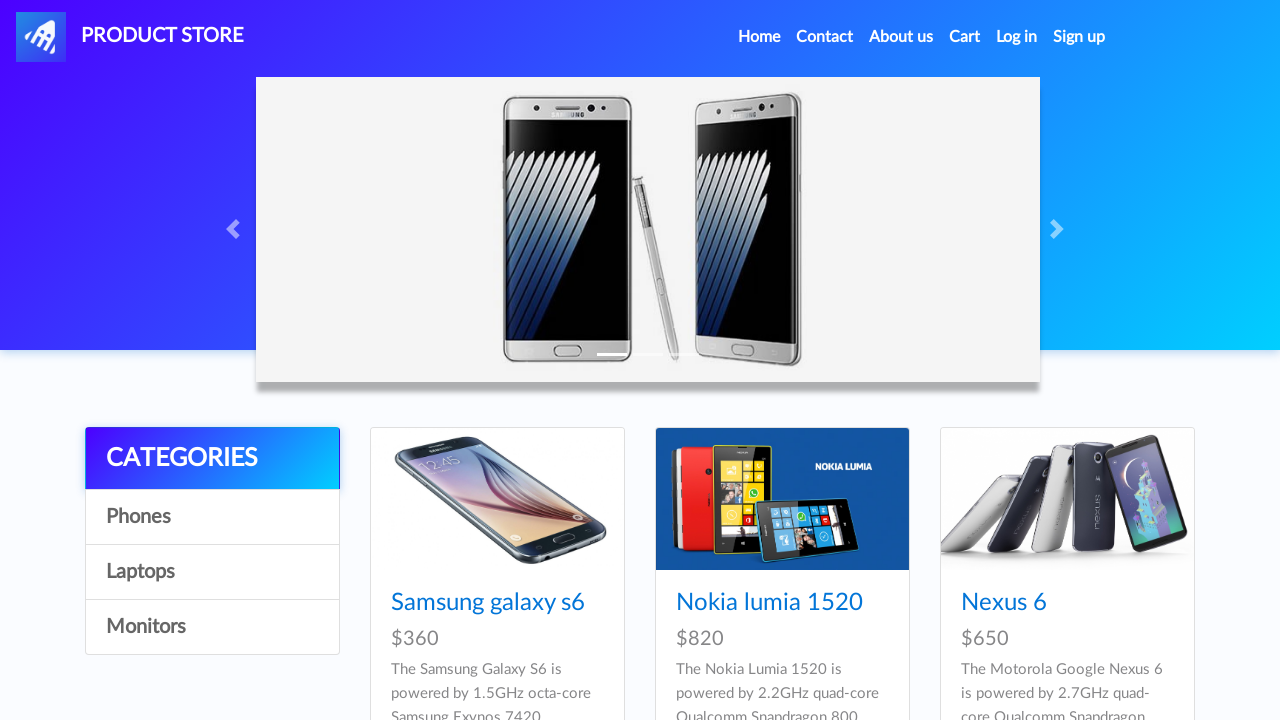

Verified that at least one product element is displayed on the page
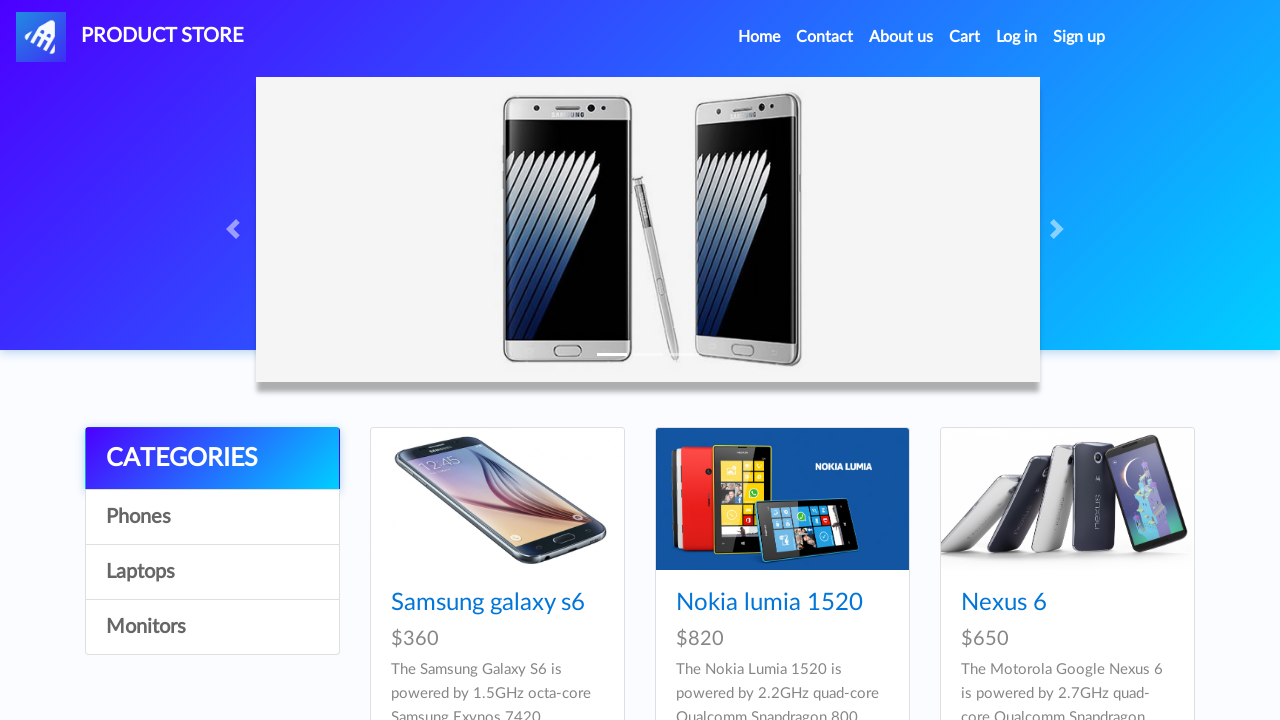

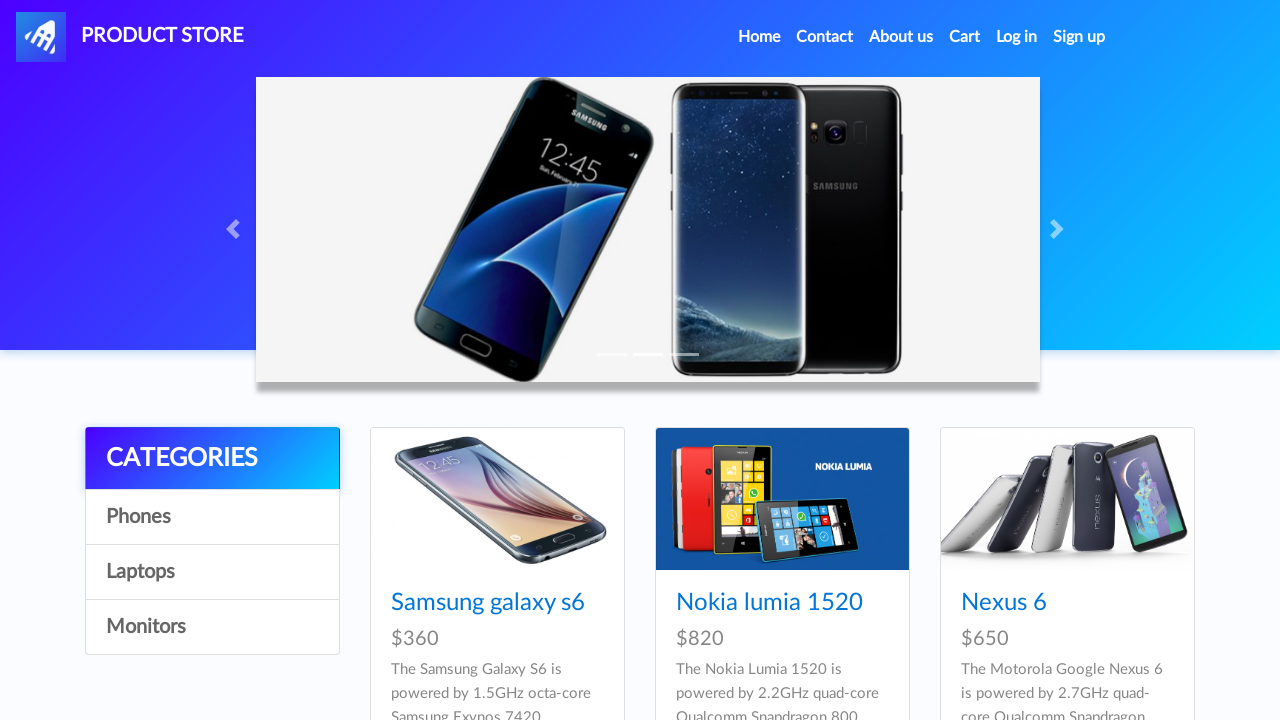